Tests state dropdown by selecting states using different selection methods: visible text, index, and value

Starting URL: https://practice.cydeo.com/dropdown

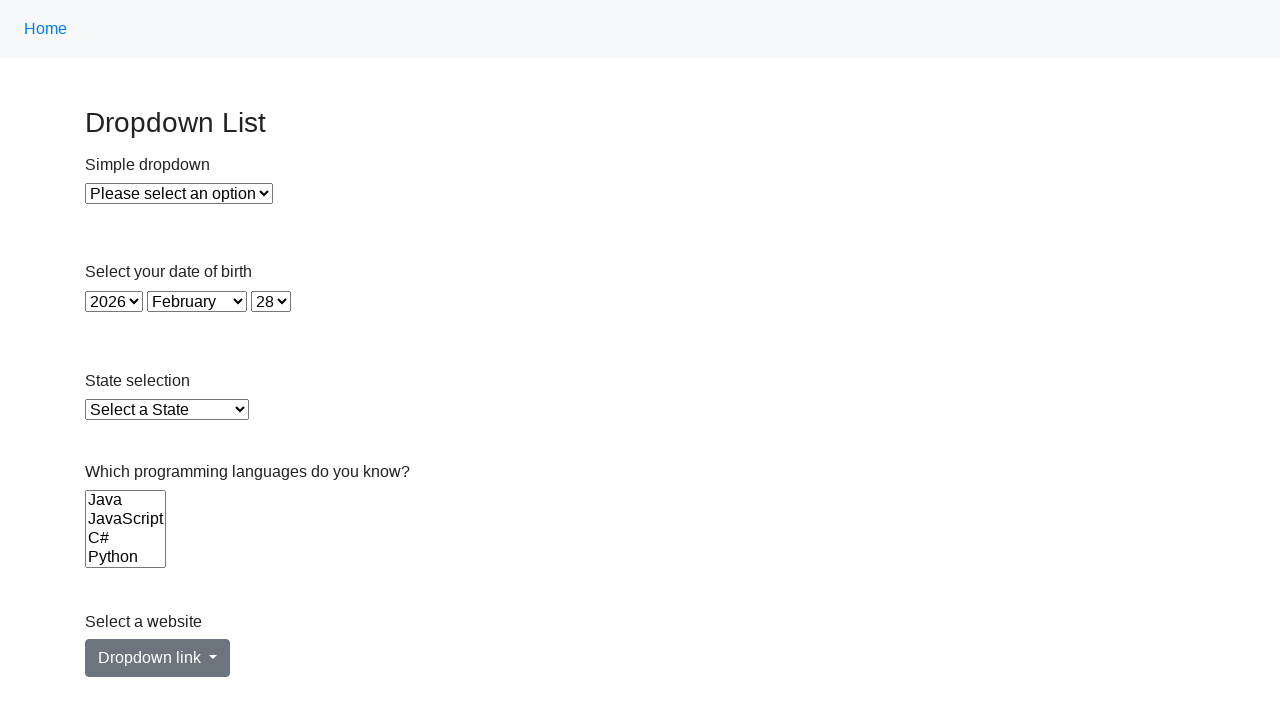

Navigated to dropdown practice page
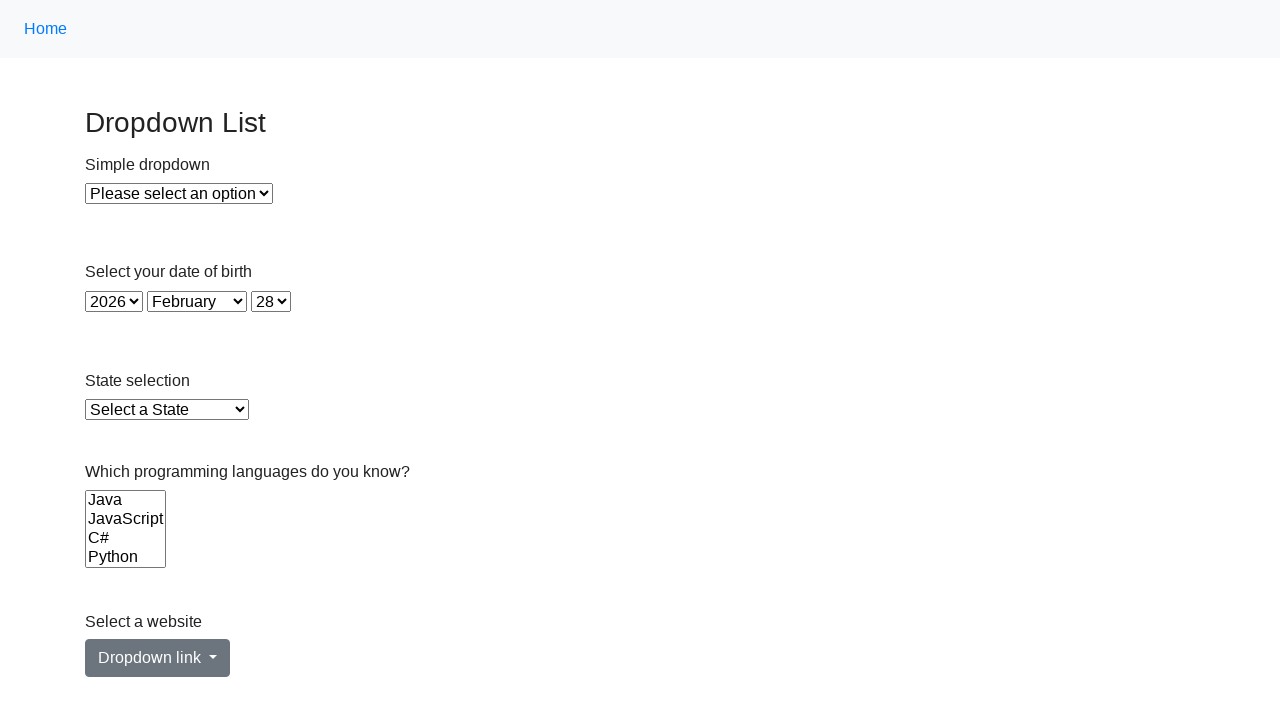

Located state dropdown element
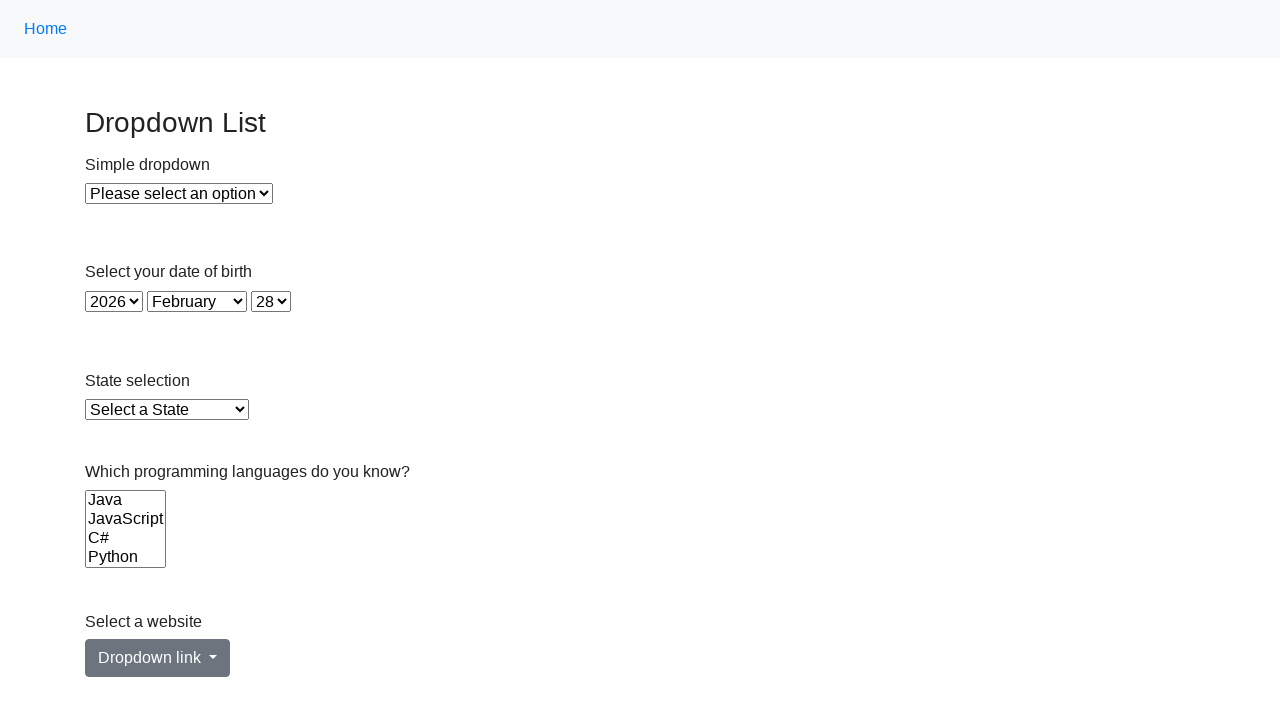

Selected Arkansas from state dropdown using visible text on #state
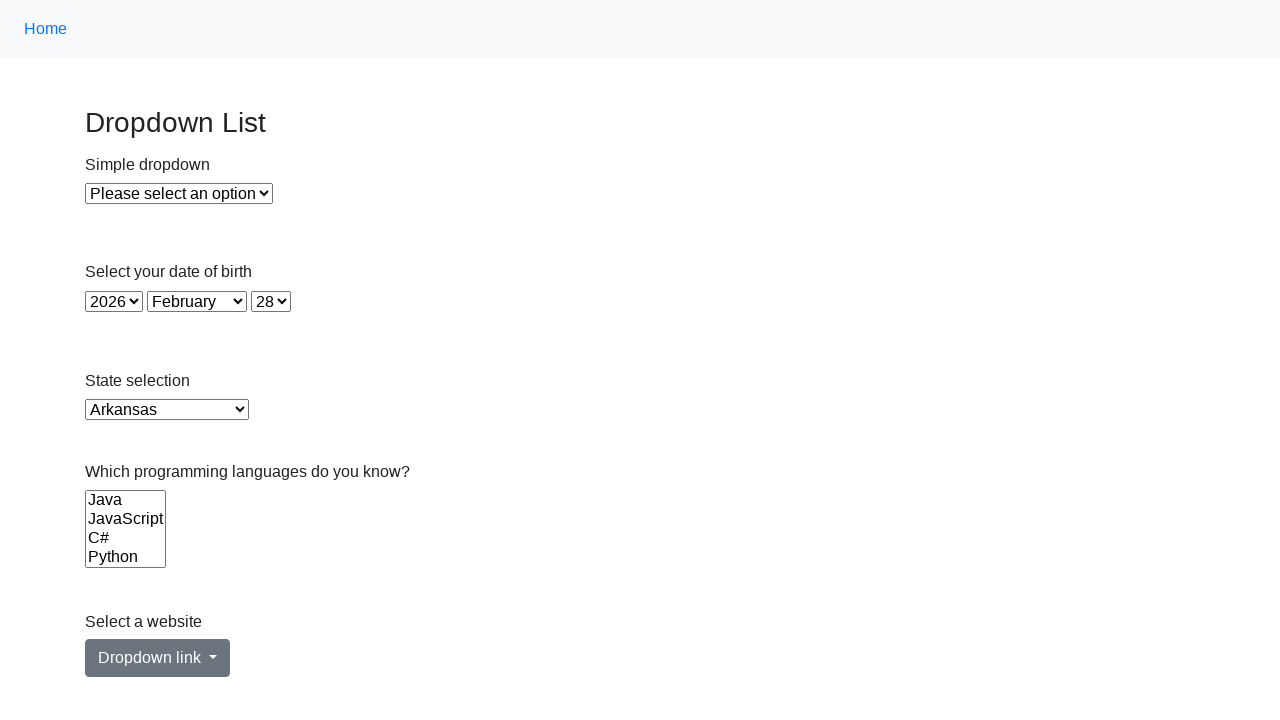

Waited 500ms after selecting Arkansas
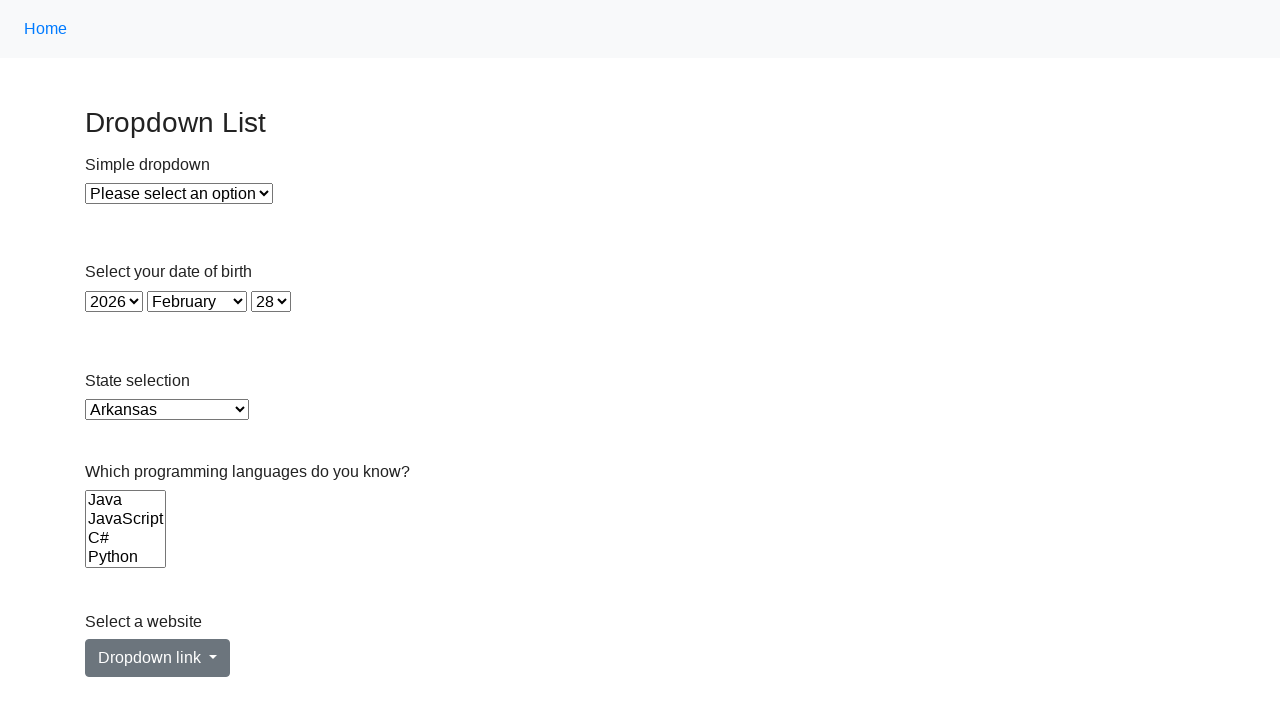

Selected state at index 7 from dropdown on #state
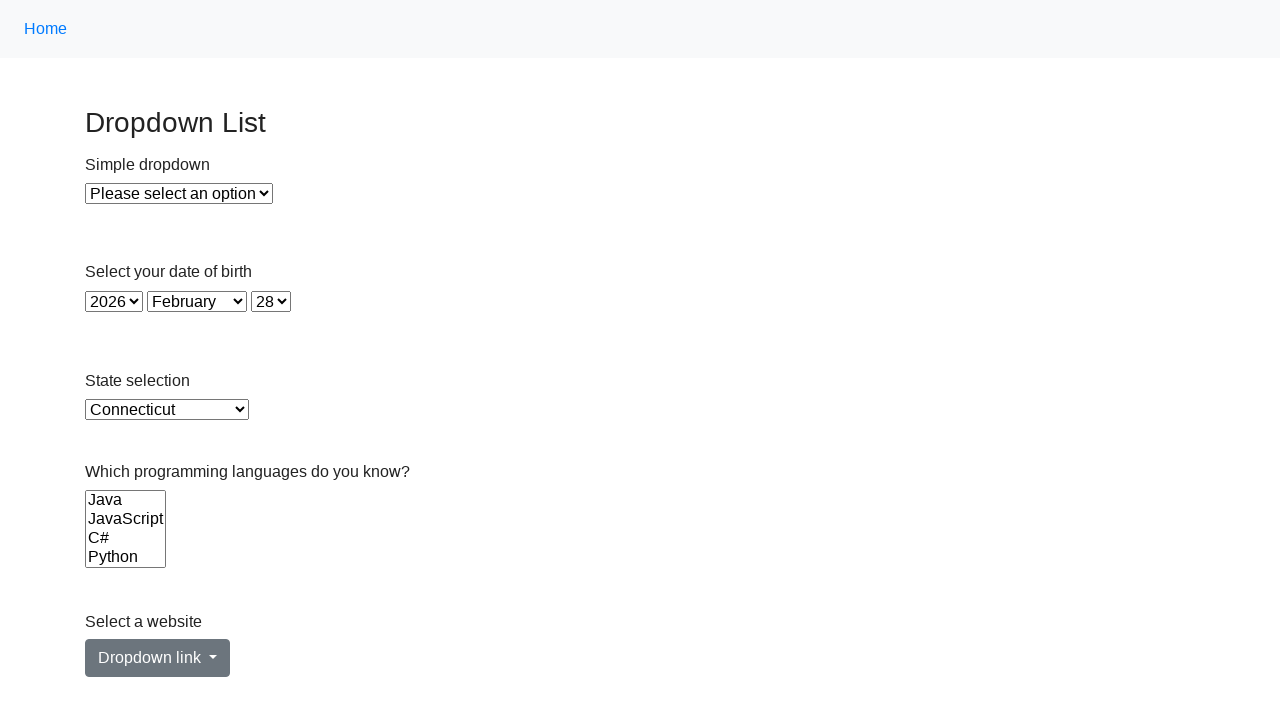

Waited 500ms after selecting by index
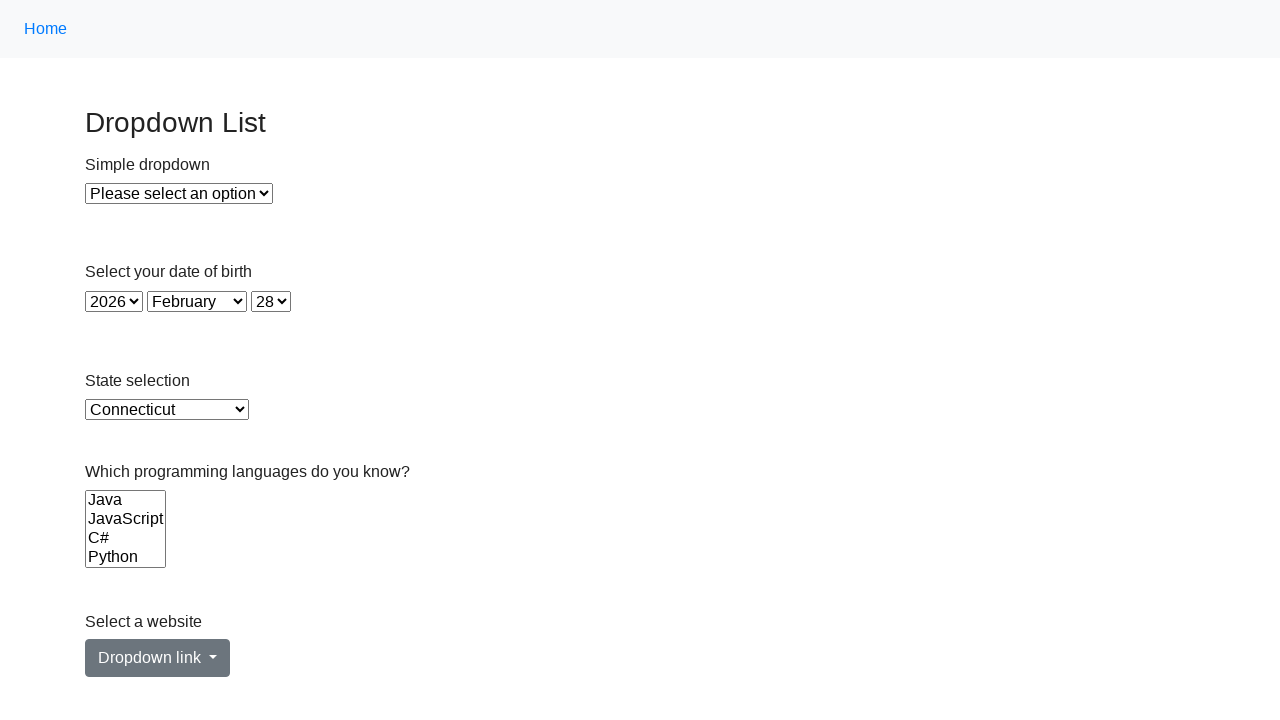

Selected Louisiana (LA) from state dropdown using value on #state
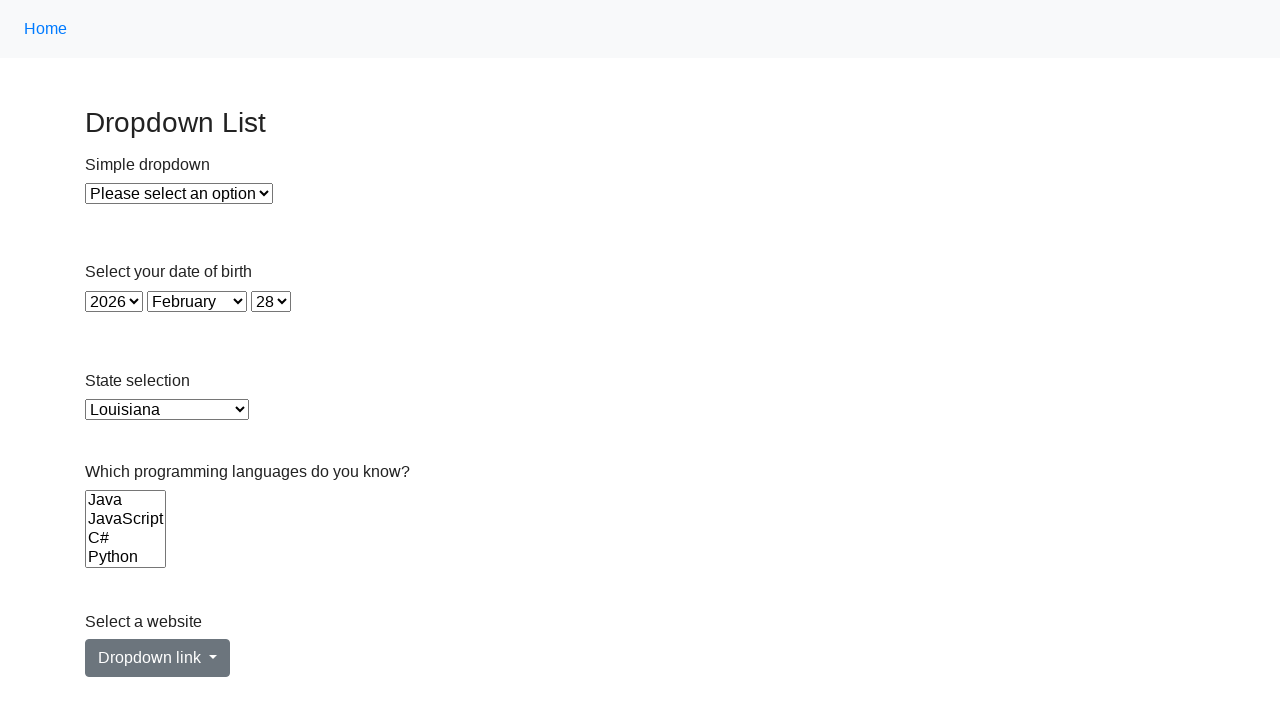

Waited 500ms after selecting Louisiana
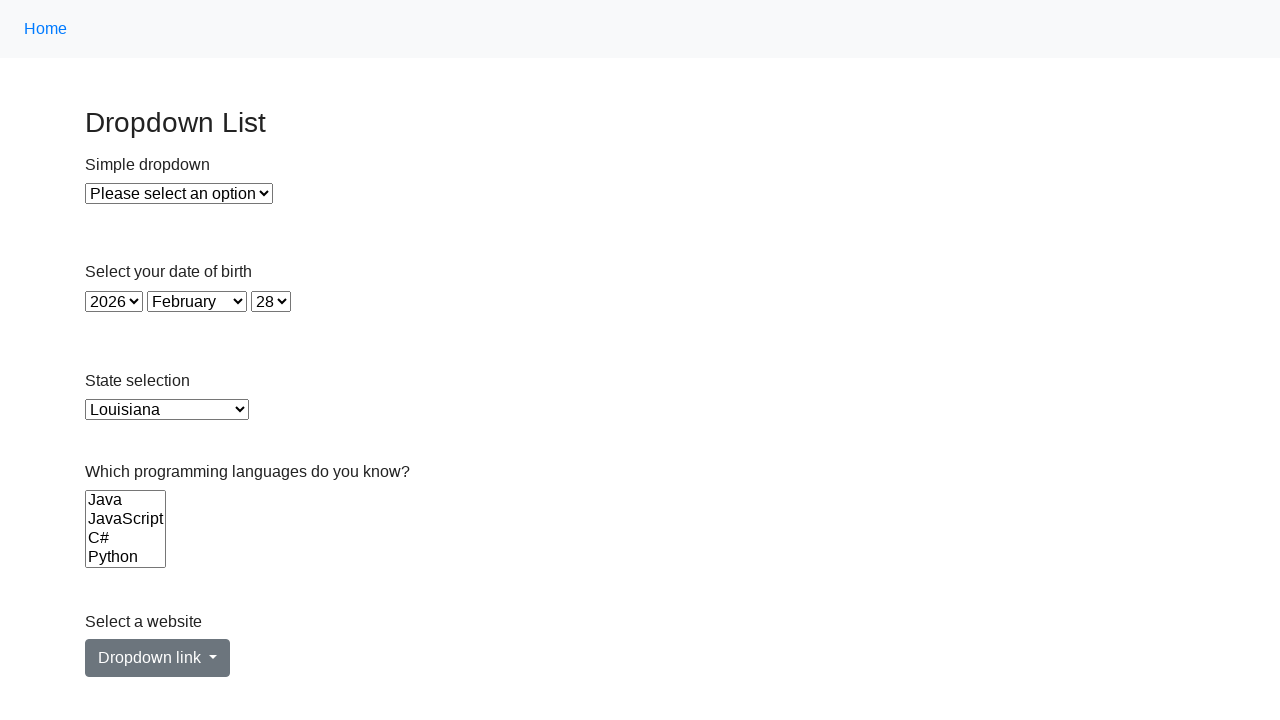

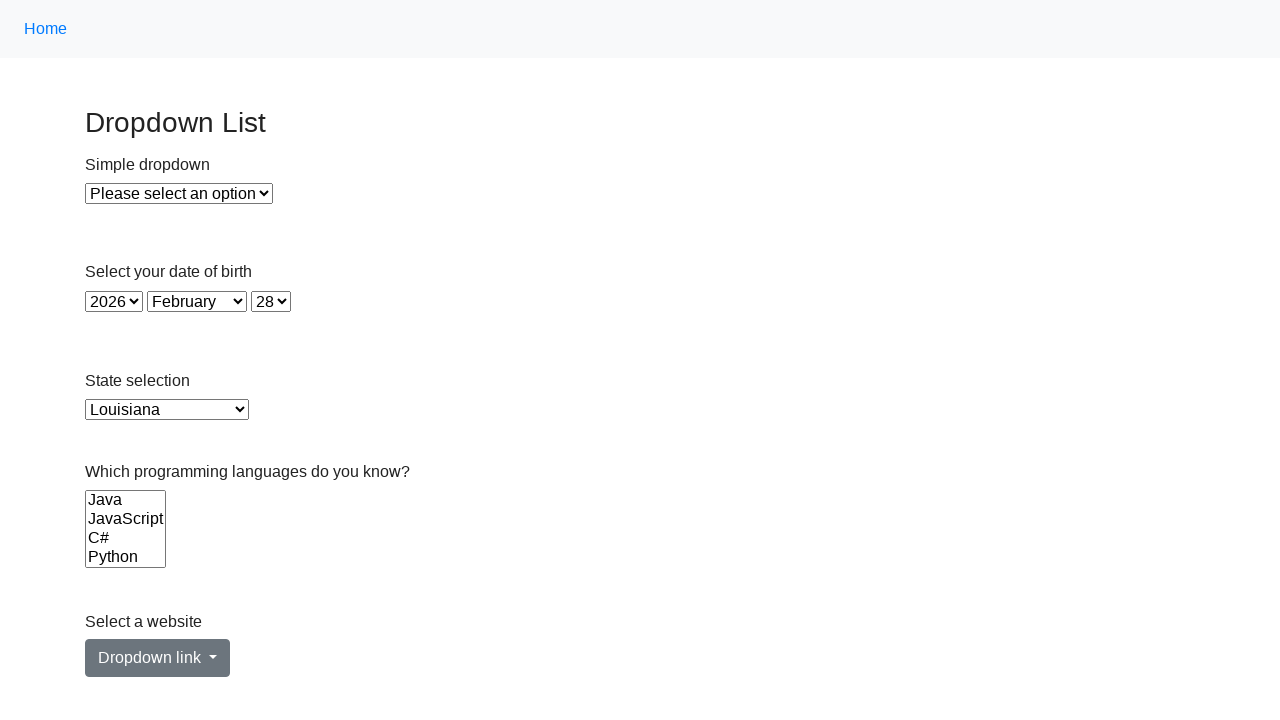